Tests a registration form by filling in first name, last name, and email fields, then submitting the form and verifying successful registration message

Starting URL: https://suninjuly.github.io/registration1.html

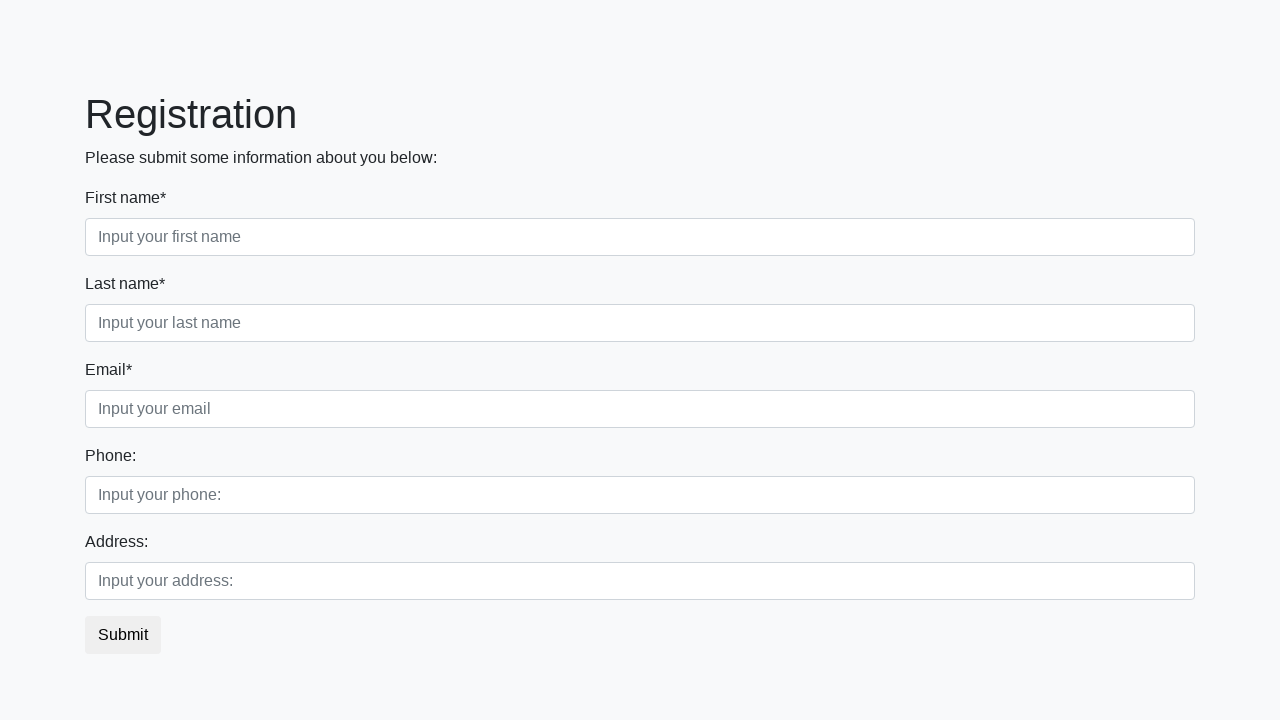

Navigated to registration form page
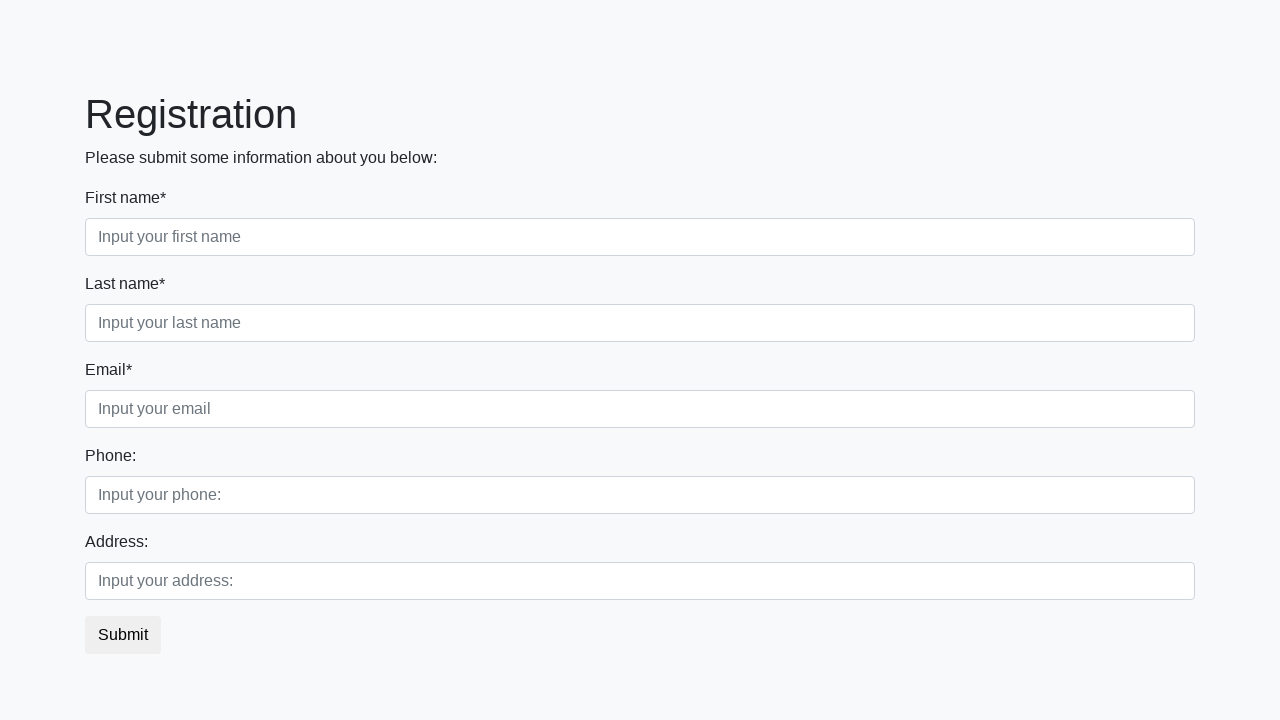

Filled first name field with 'John' on div.first_block > div.form-group.first_class > input.form-control.first
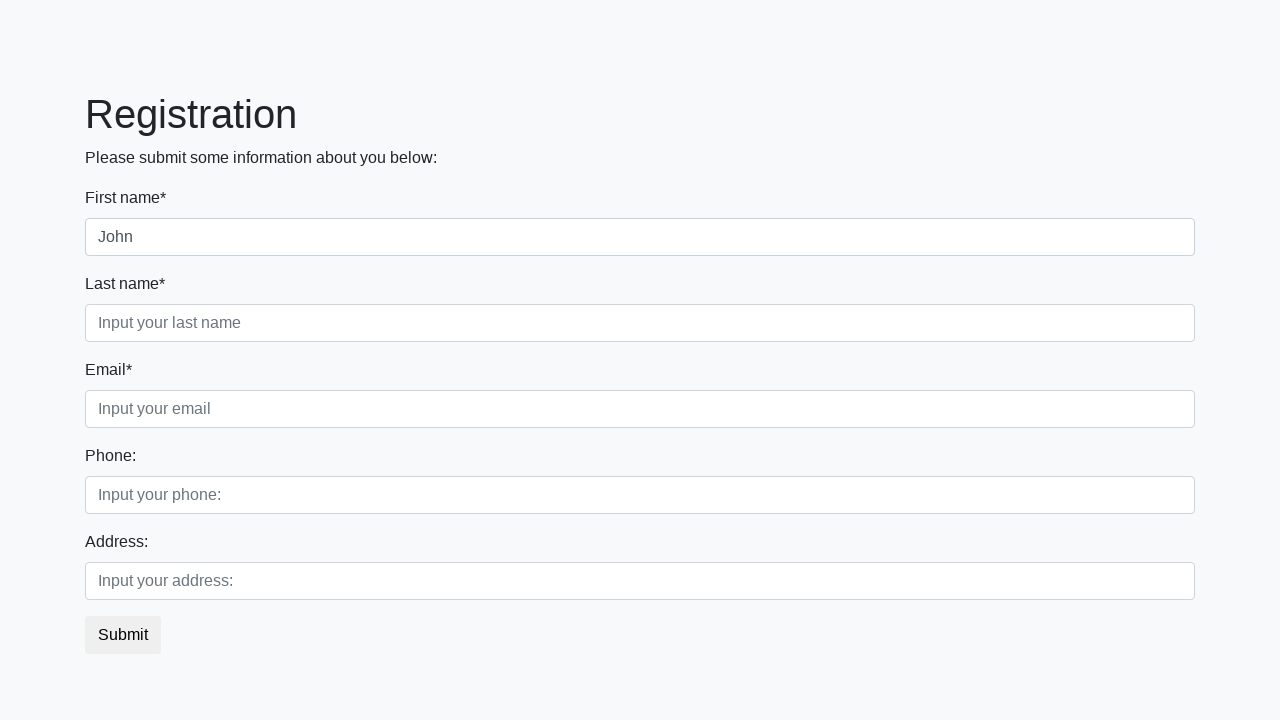

Filled last name field with 'Doe' on div.first_block > div.form-group.second_class > input.form-control.second
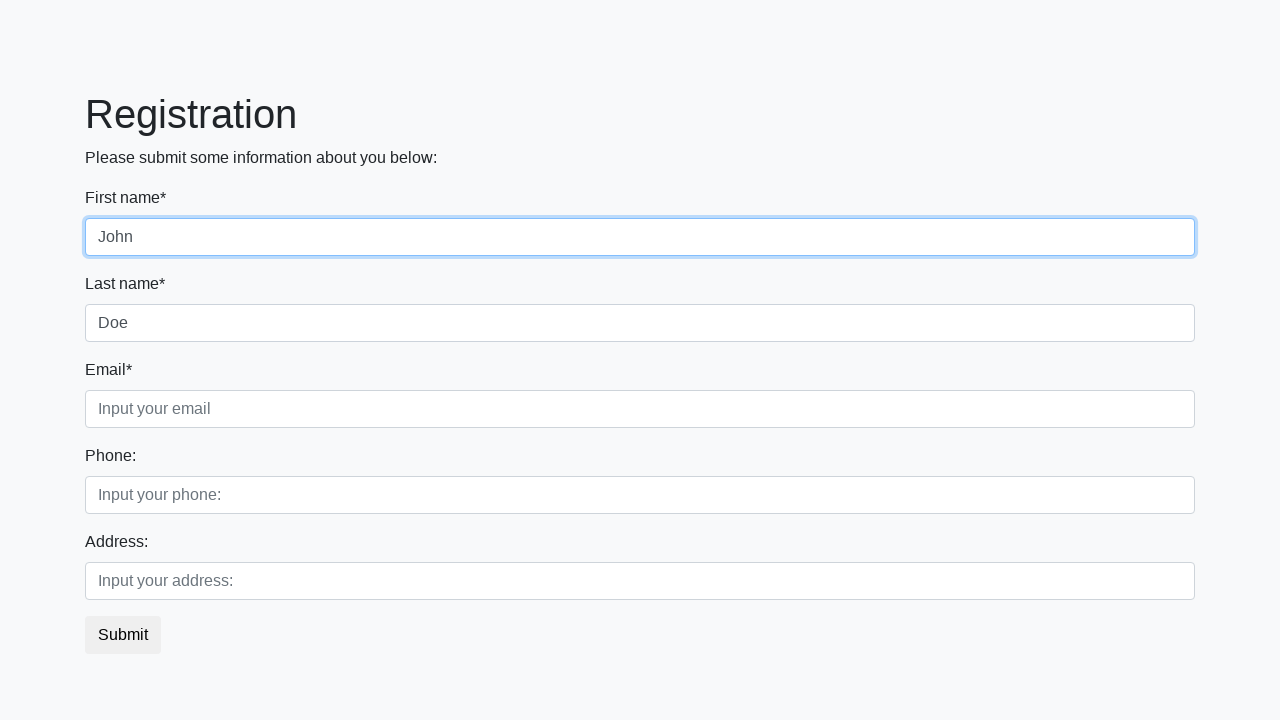

Filled email field with 'john.doe@example.com' on div.first_block > div.form-group.third_class > input.form-control.third
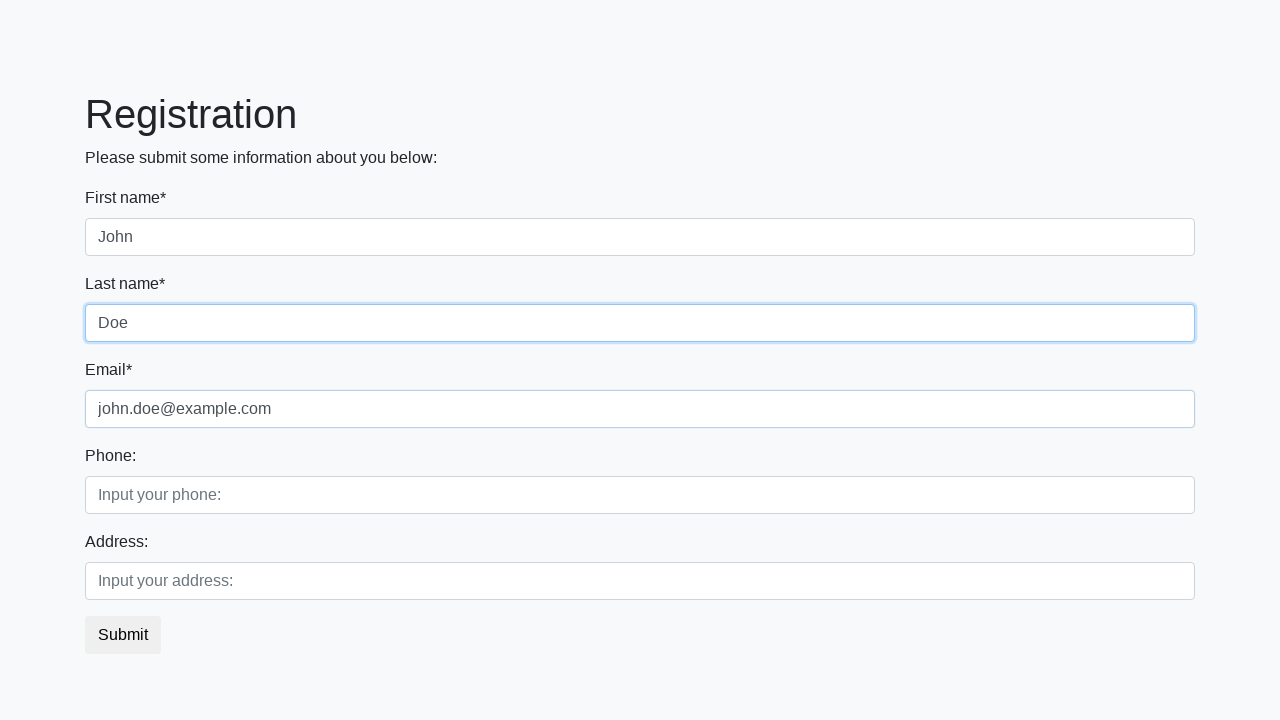

Clicked submit button to register at (123, 635) on button.btn.btn-default
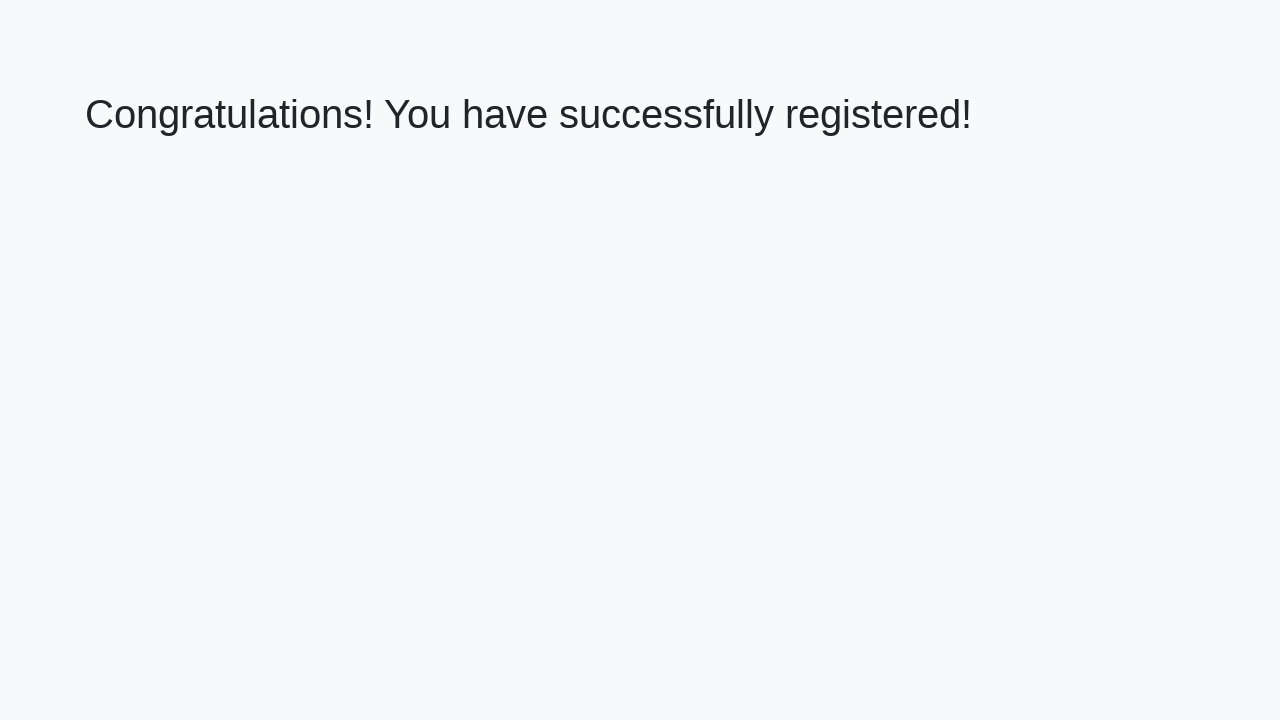

Registration confirmation page loaded with h1 element
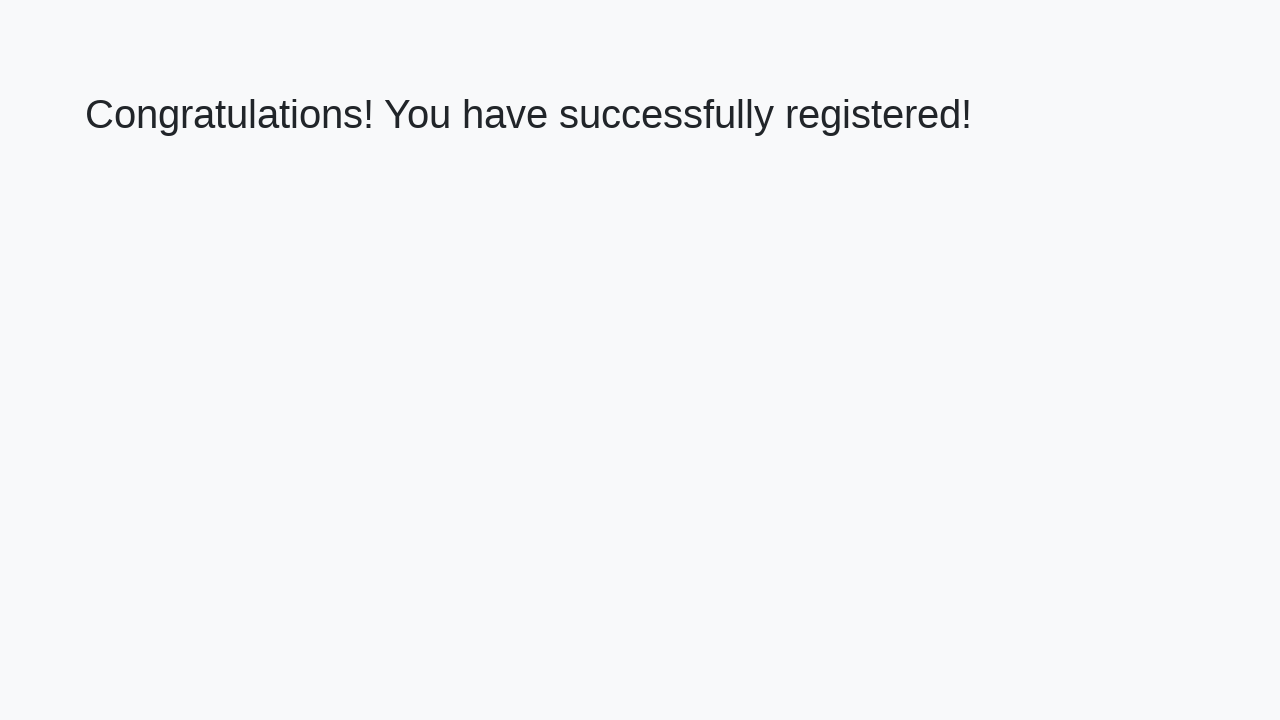

Retrieved success message: 'Congratulations! You have successfully registered!'
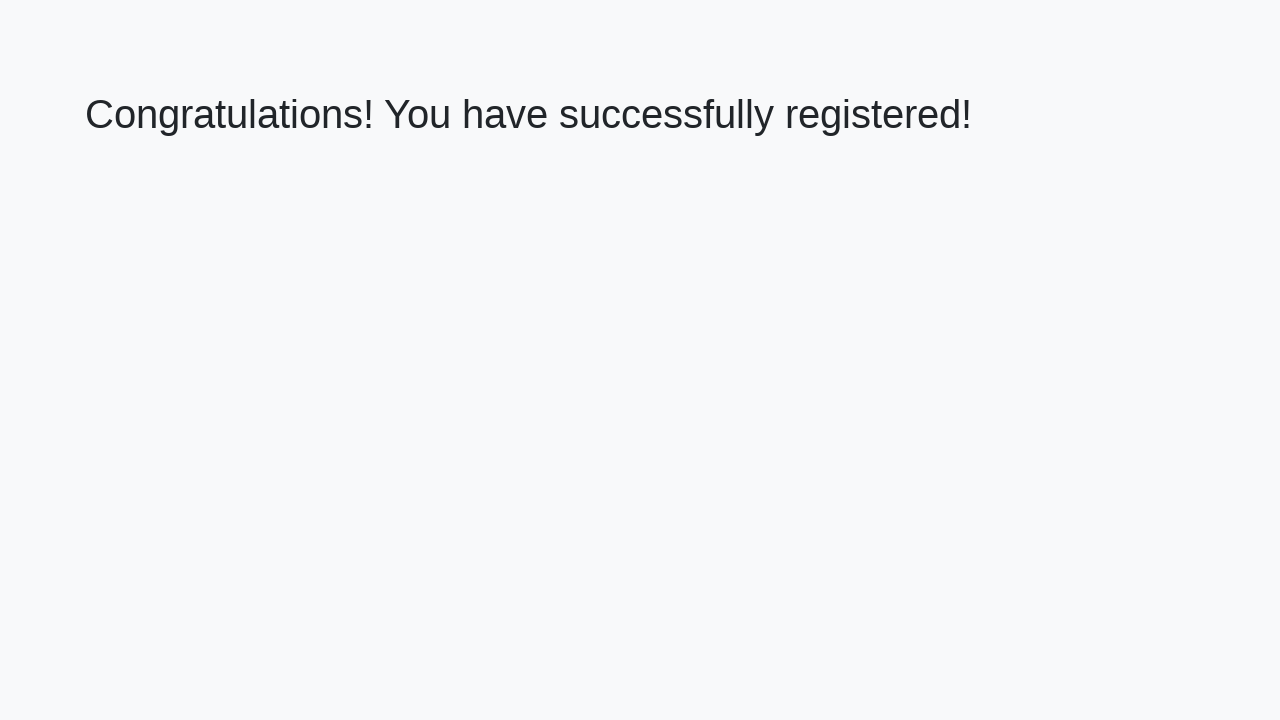

Verified successful registration message
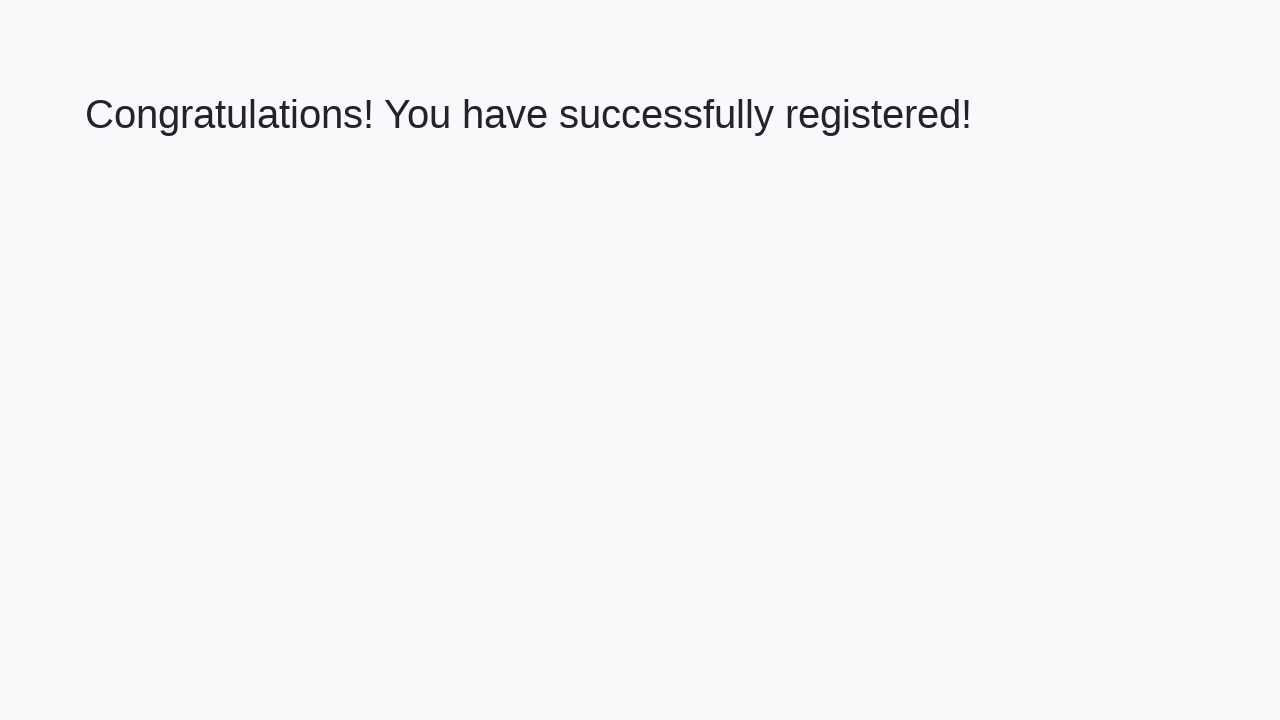

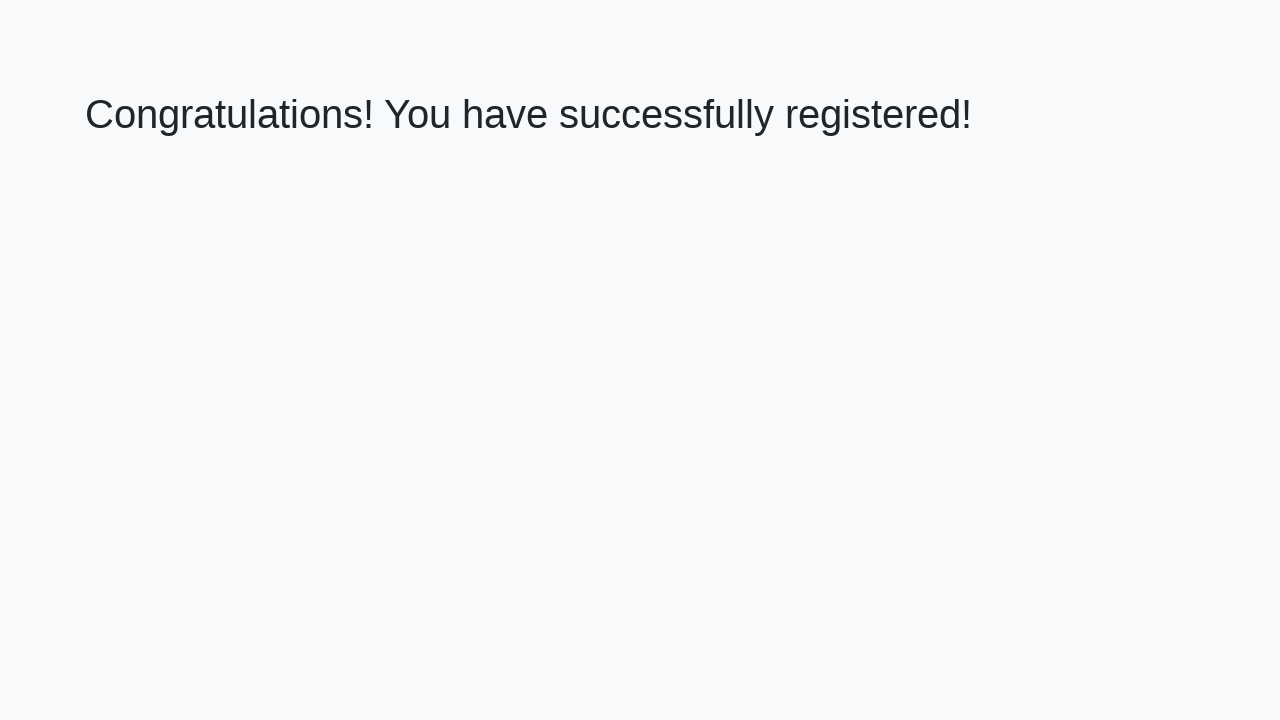